Tests simple alert functionality by clicking alert button and accepting the alert

Starting URL: https://www.hyrtutorials.com/p/alertsdemo.html

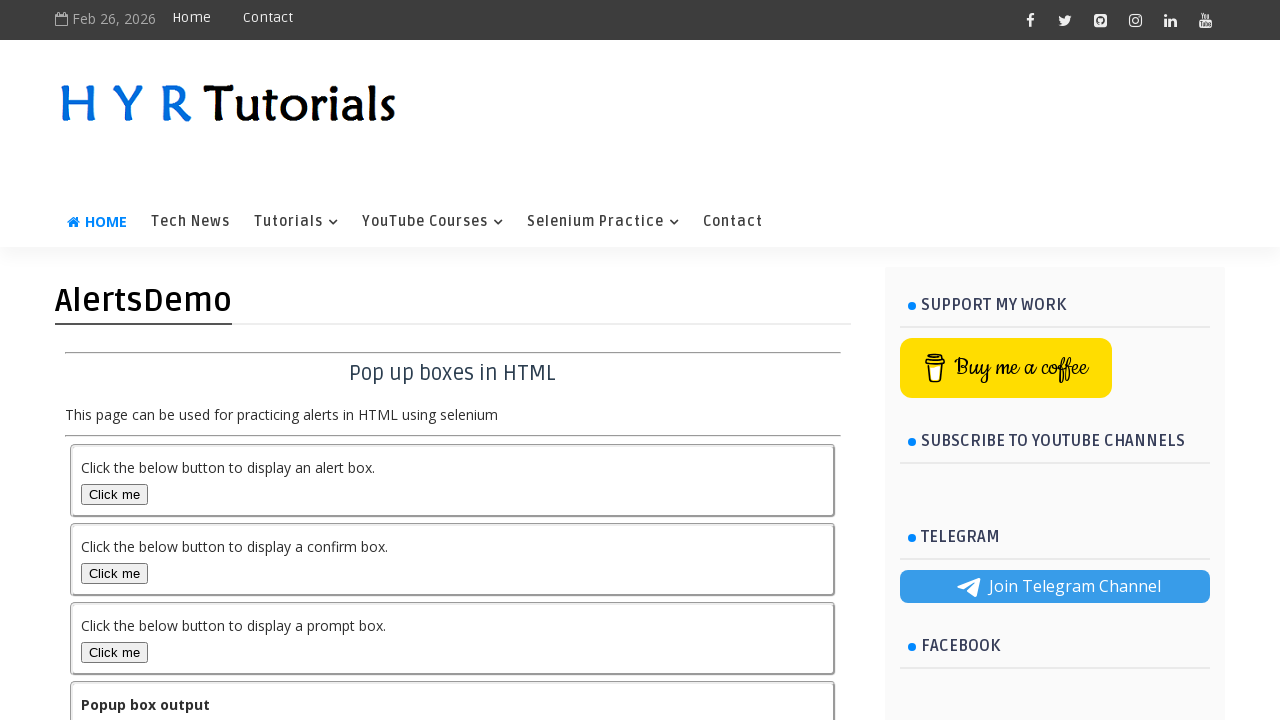

Clicked simple alert button at (114, 494) on #alertBox
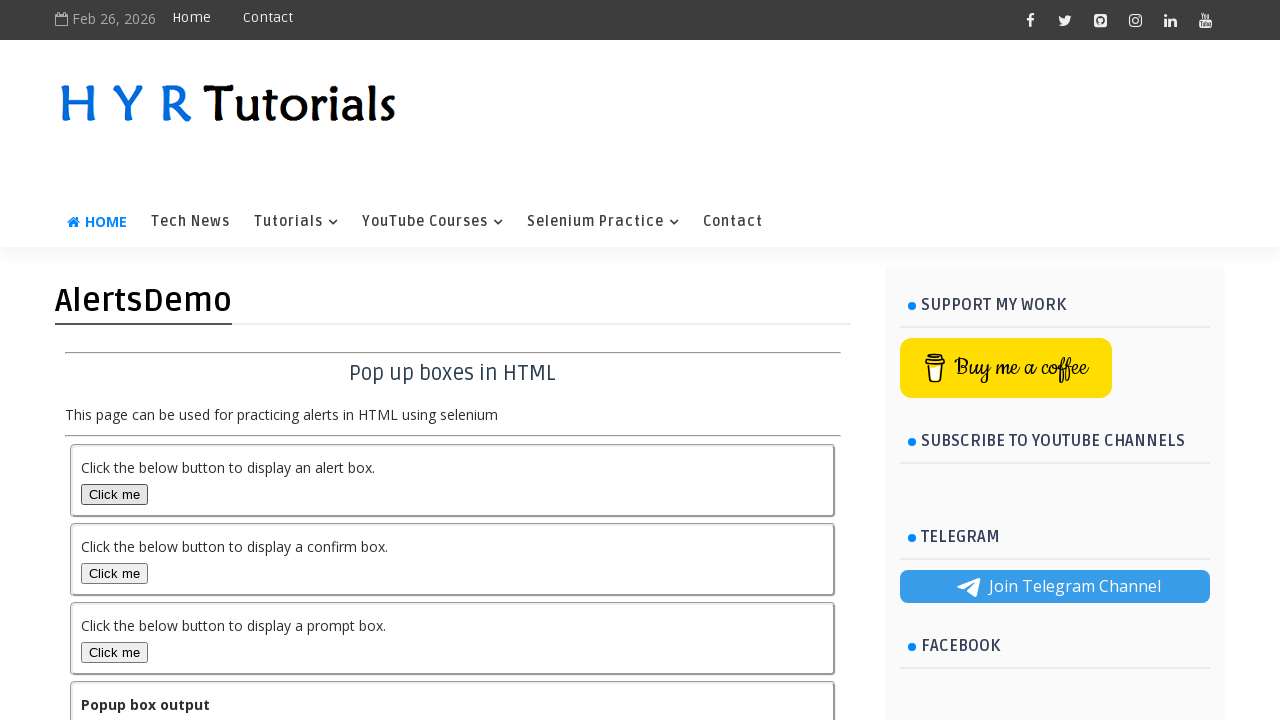

Set up dialog handler to accept alert
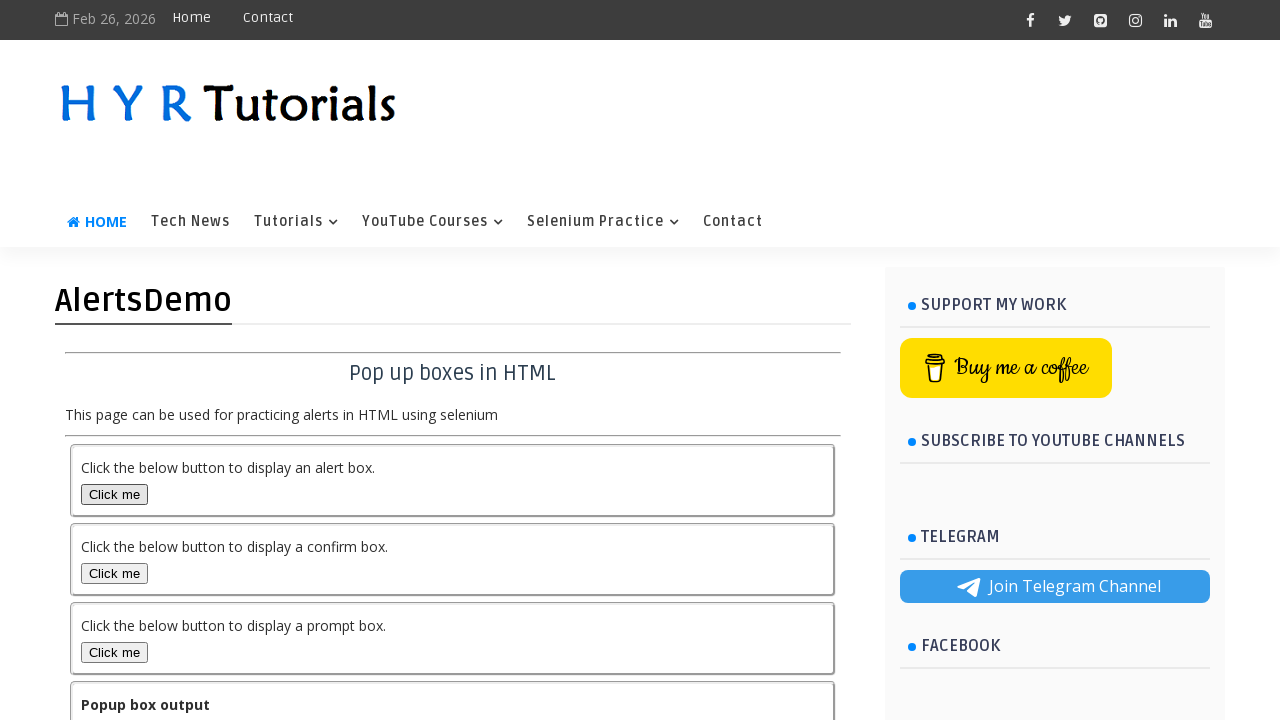

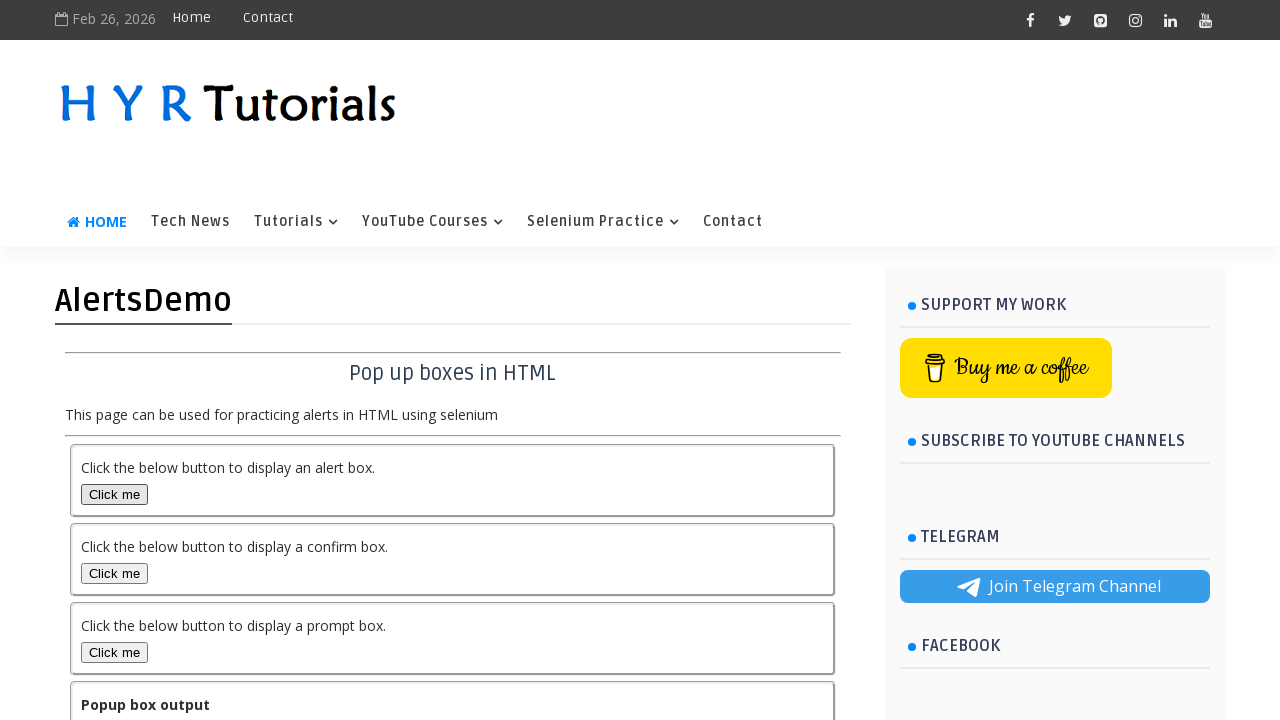